Tests drag and drop functionality within an iframe on jQuery UI demo page, then navigates to Button link

Starting URL: https://jqueryui.com/droppable

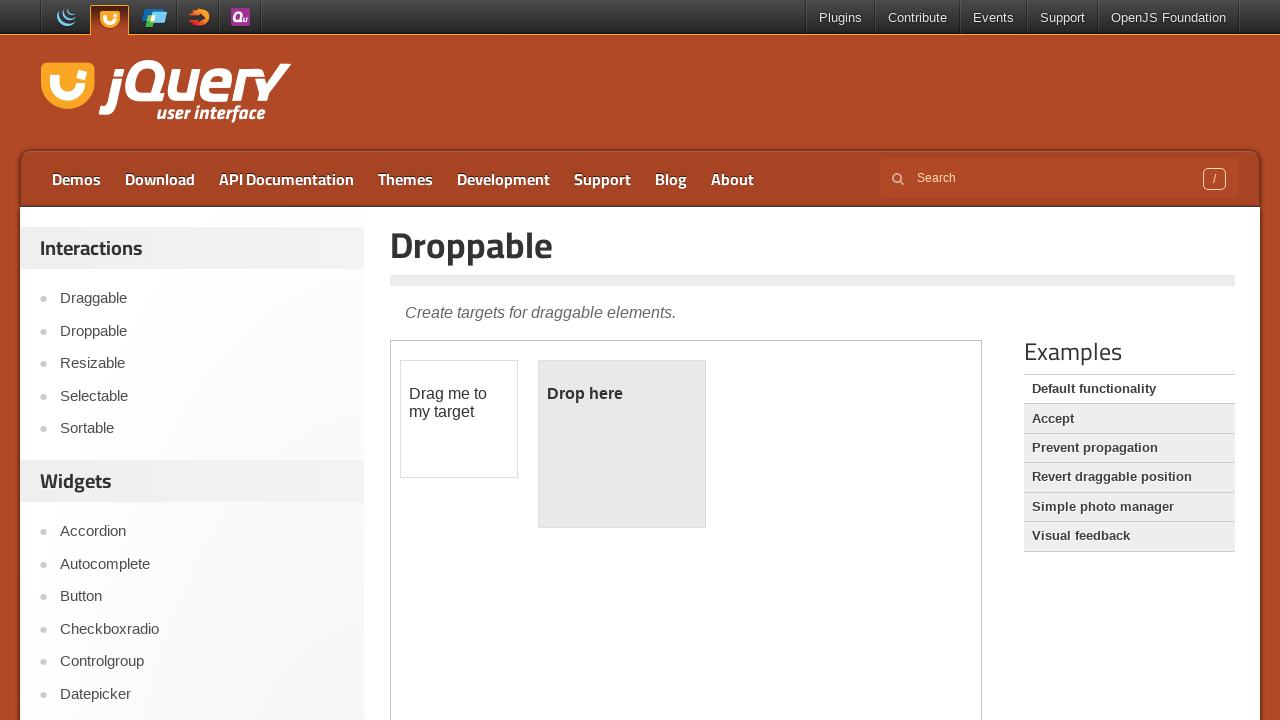

Waited for iframe to load on jQuery UI droppable demo page
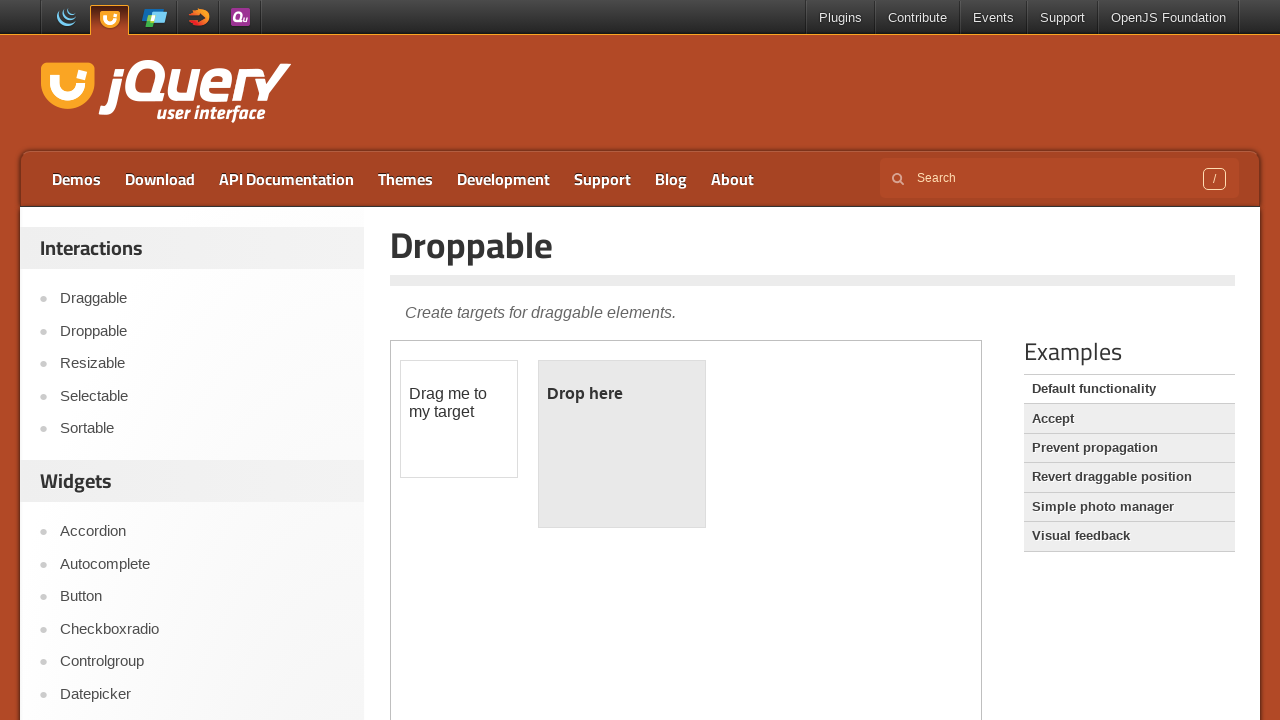

Found 1 iframe(s) on the page
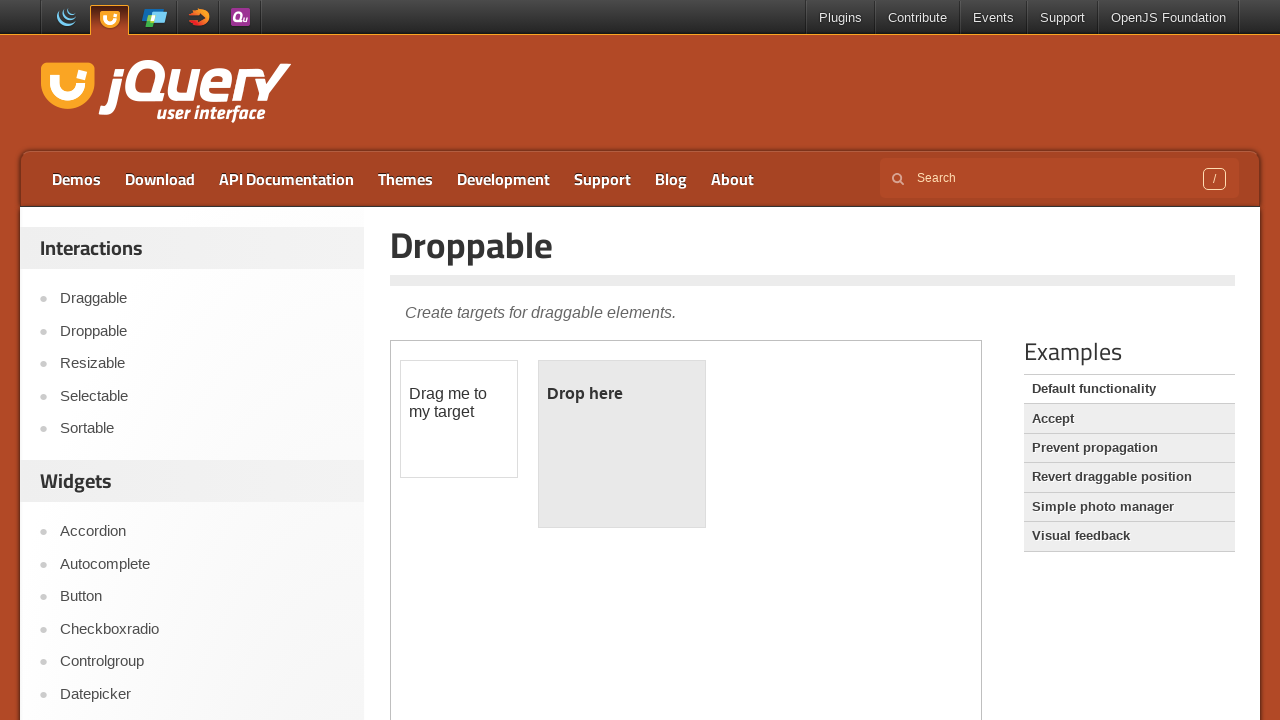

Selected first iframe for interaction
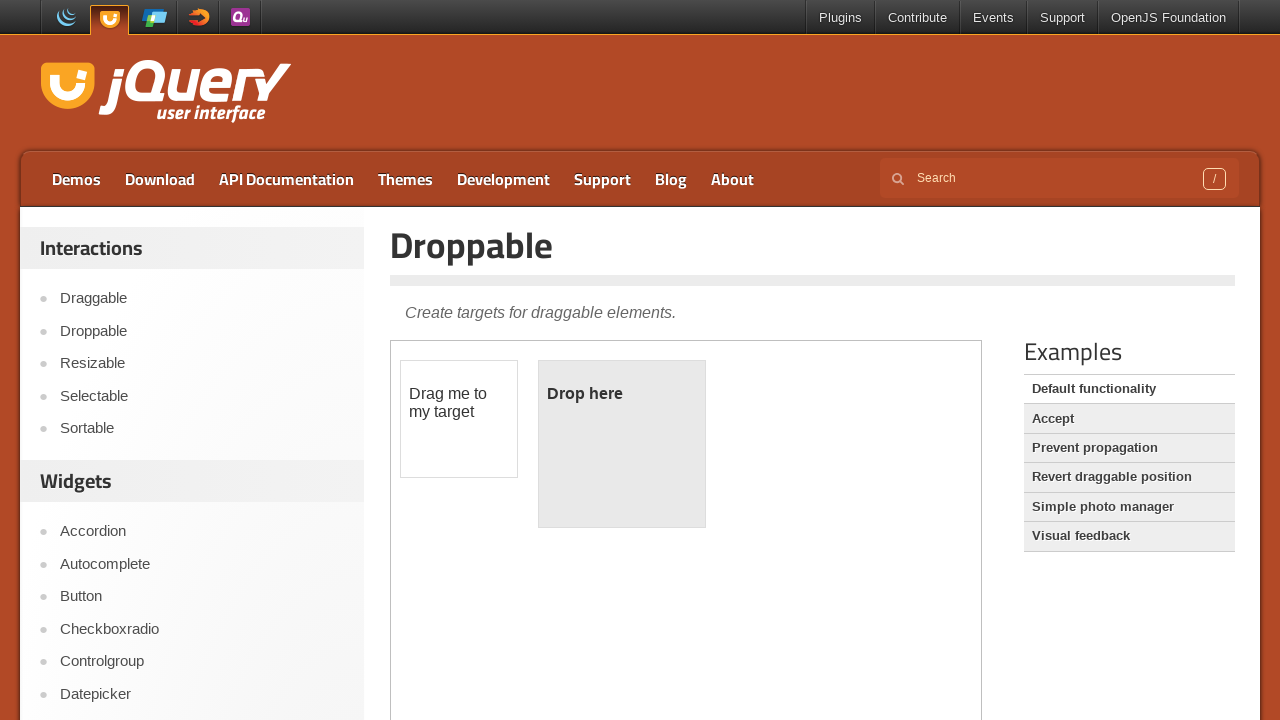

Located draggable element (#draggable) within iframe
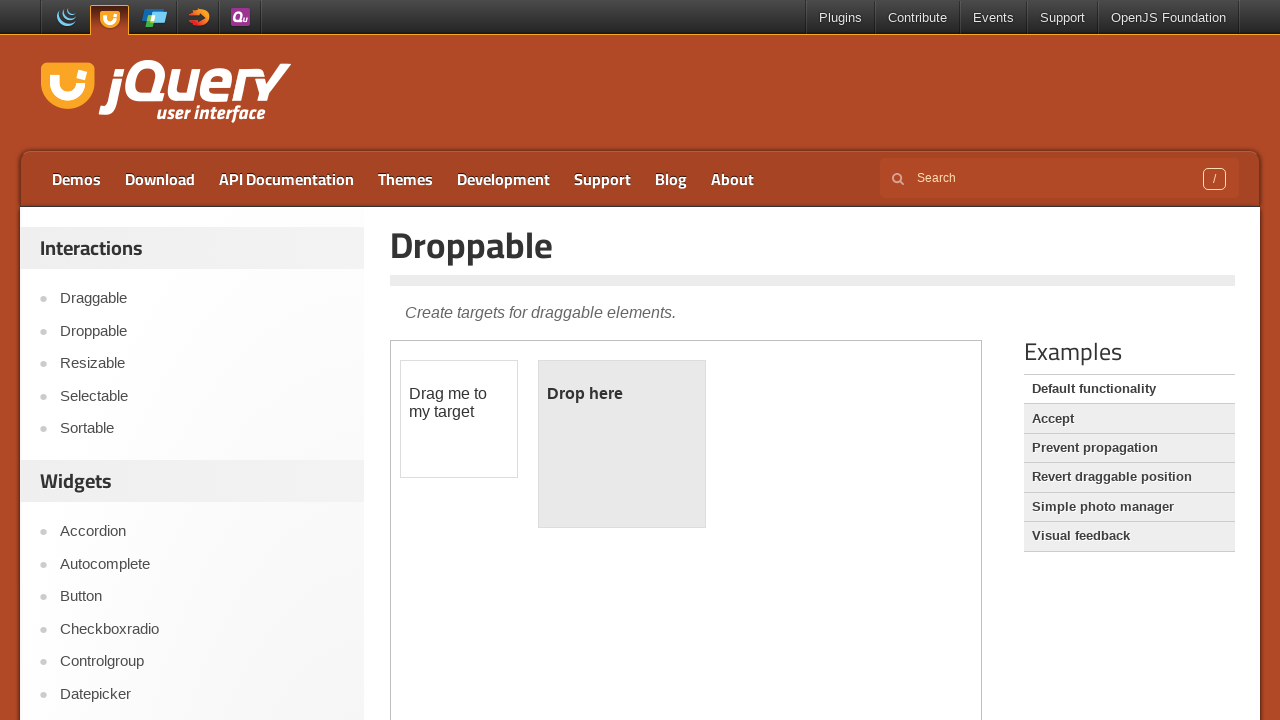

Located droppable element (#droppable) within iframe
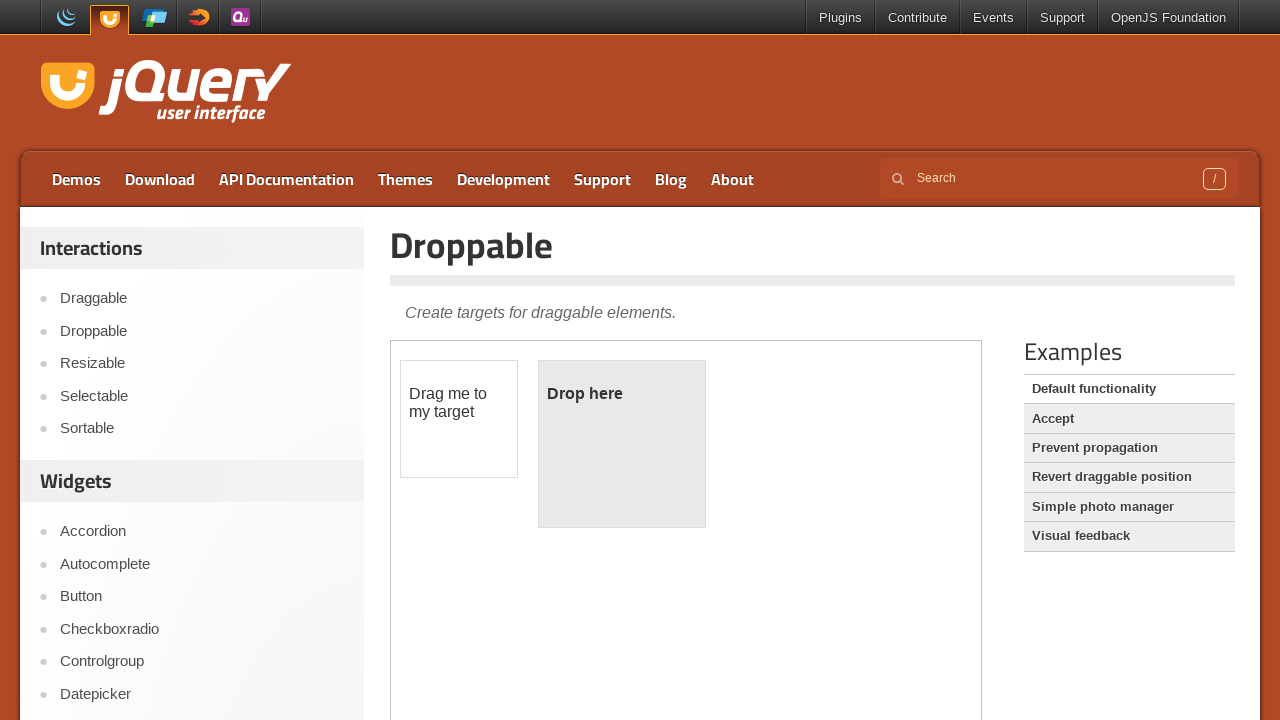

Performed drag and drop action from draggable to droppable element at (622, 444)
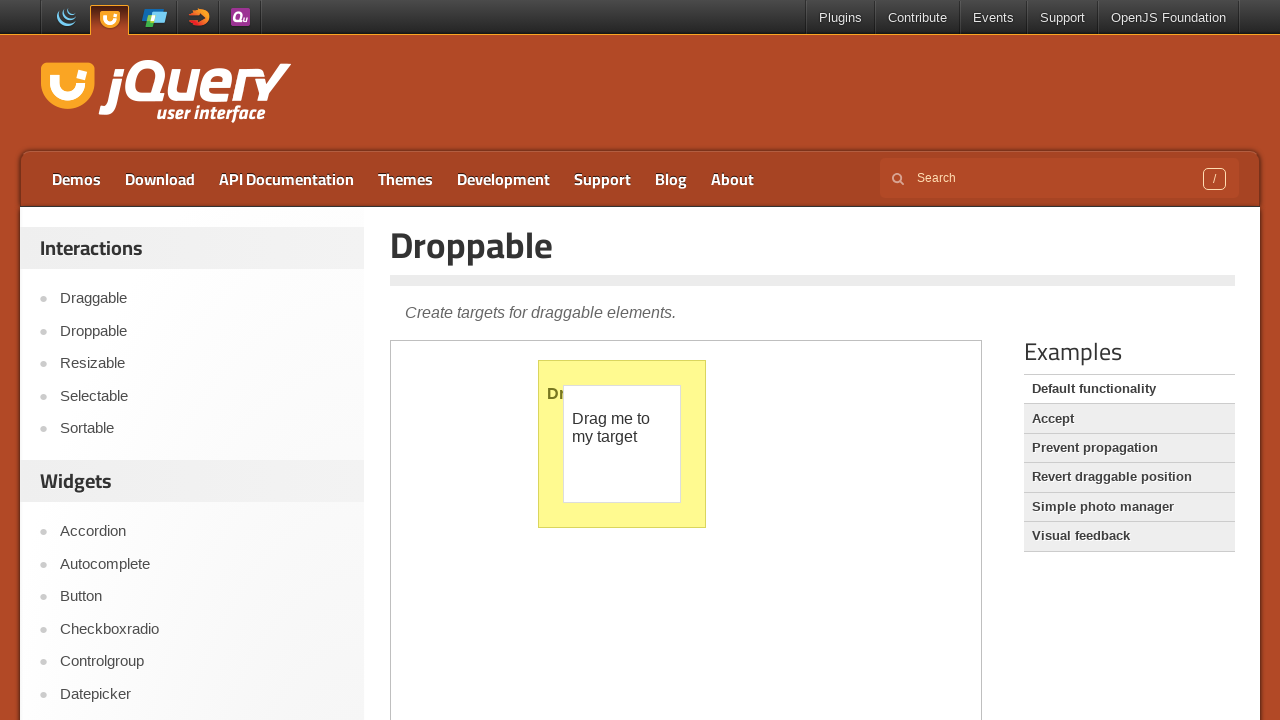

Waited 1 second for drag and drop animation to complete
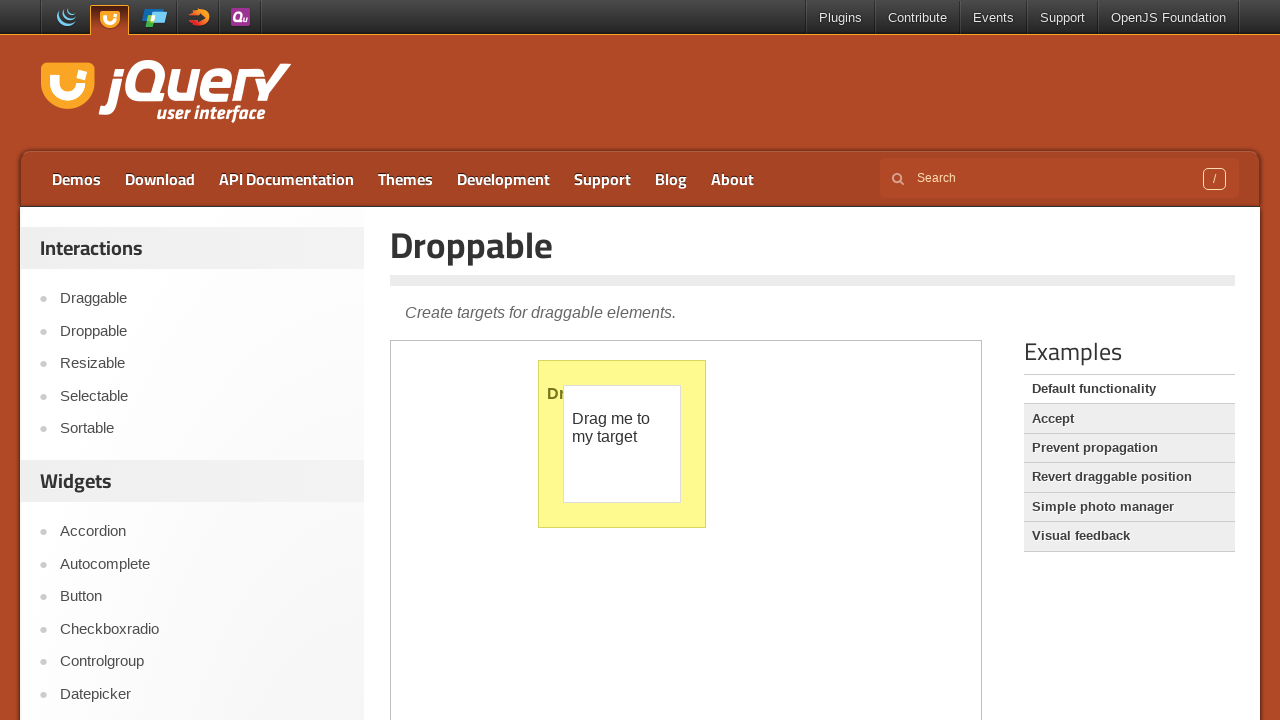

Clicked on 'Button' link to navigate to Button demo page at (202, 597) on a:text('Button')
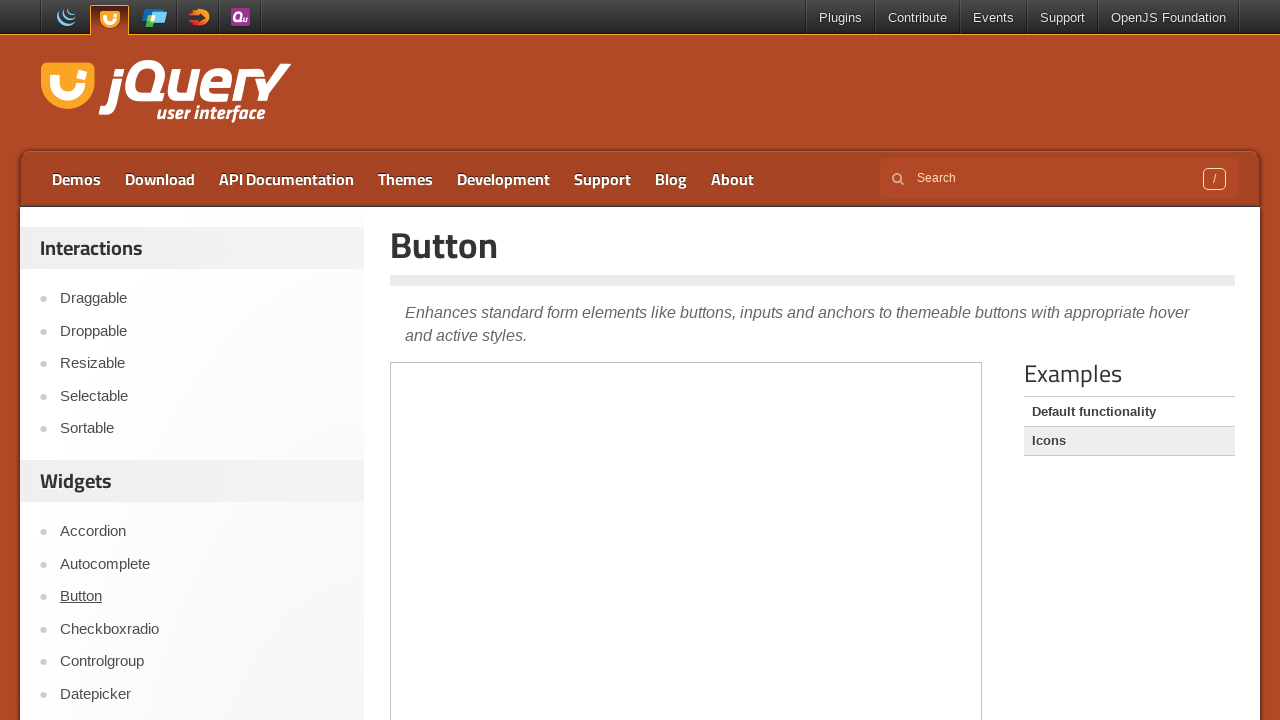

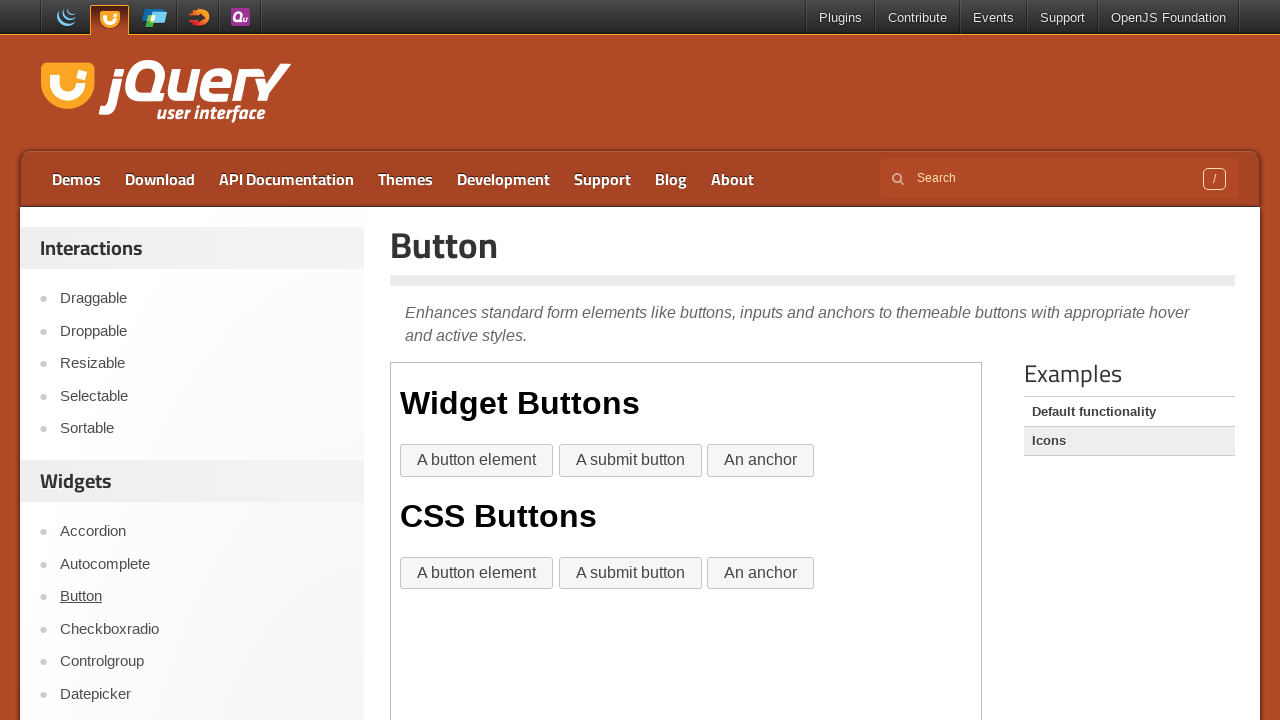